Navigates to a wiki page and sets the window size. This is a simple page load test with no additional interactions.

Starting URL: https://wiki.hbr-hd.com/

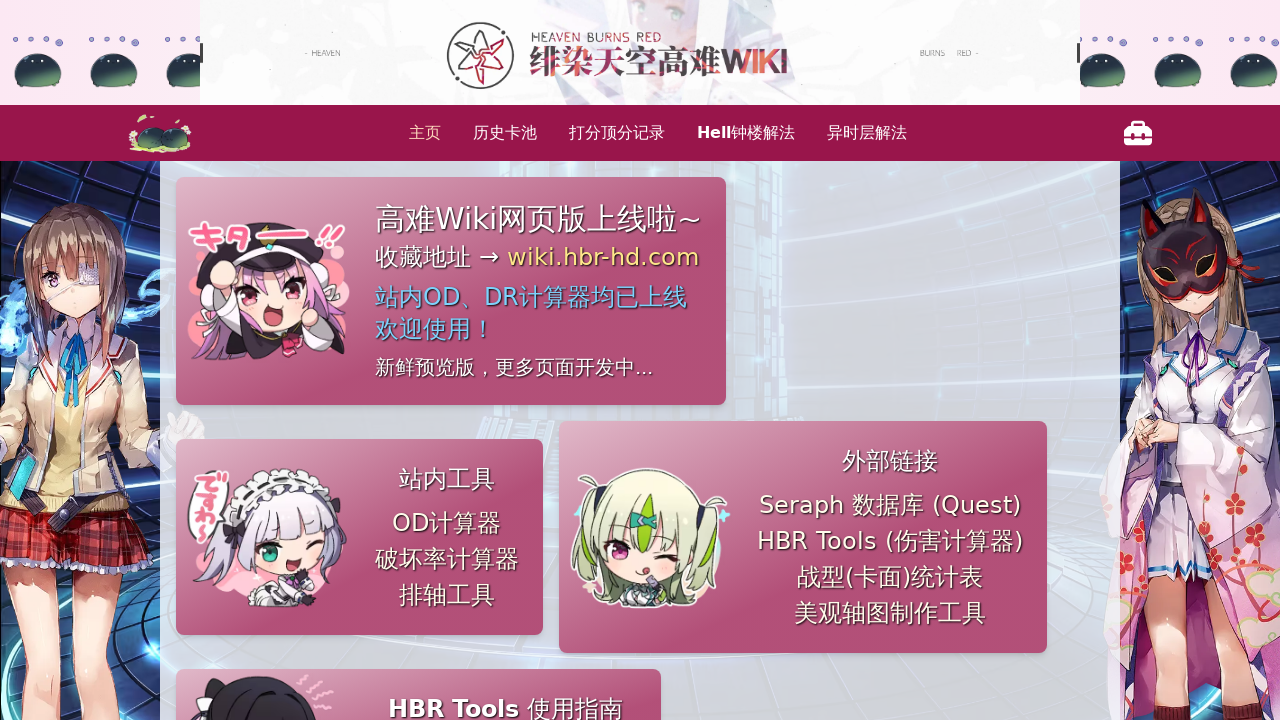

Set viewport size to 1160x820
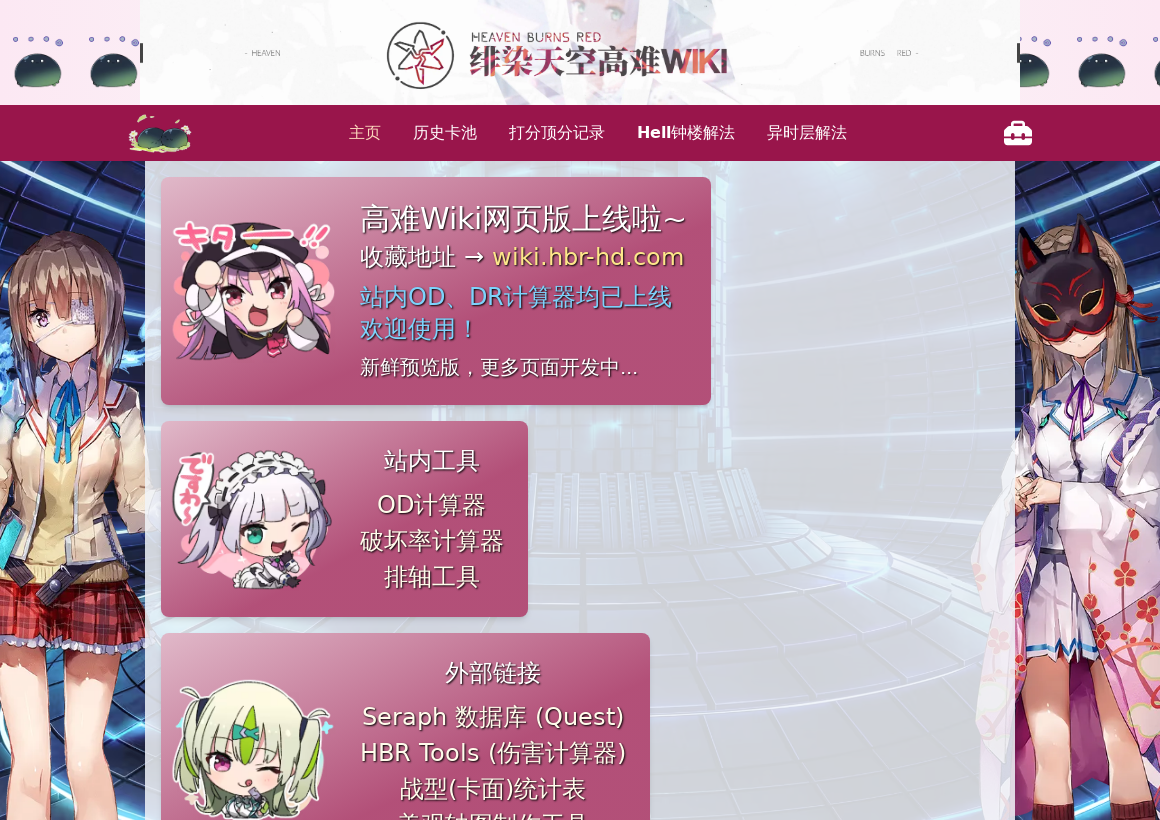

Wiki page loaded (domcontentloaded)
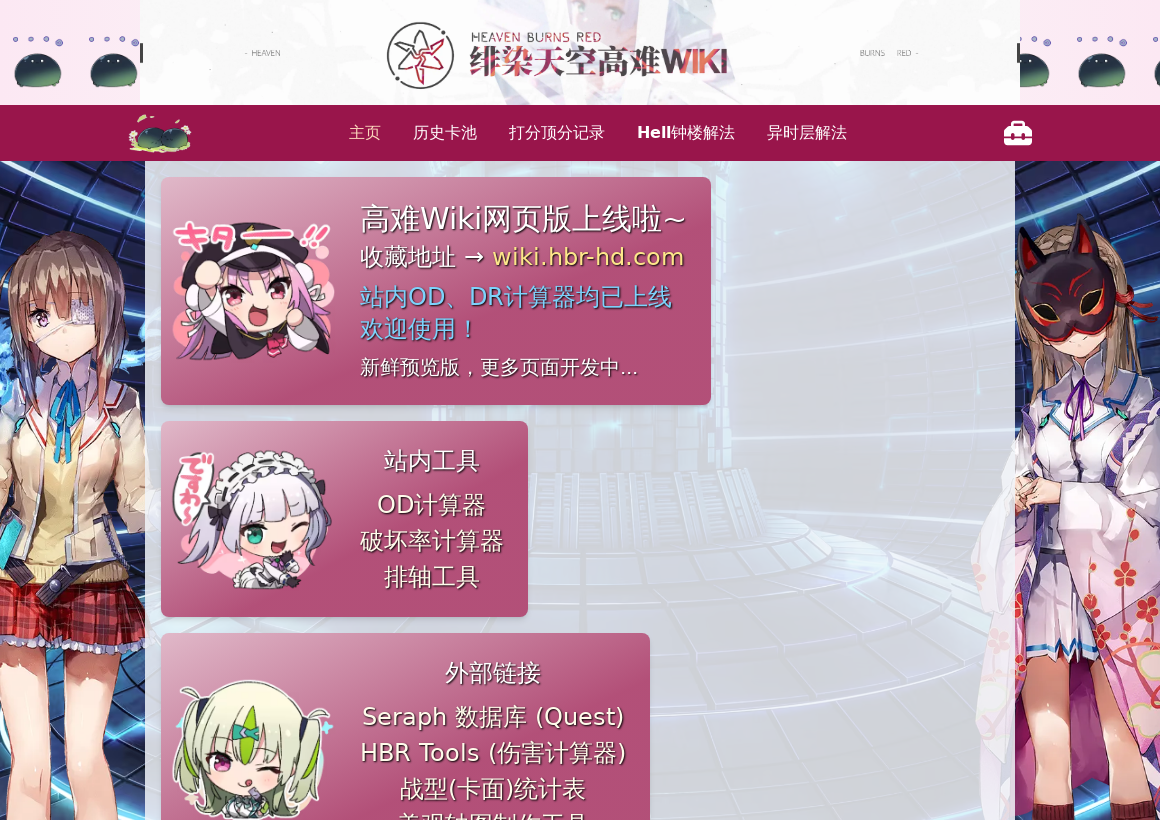

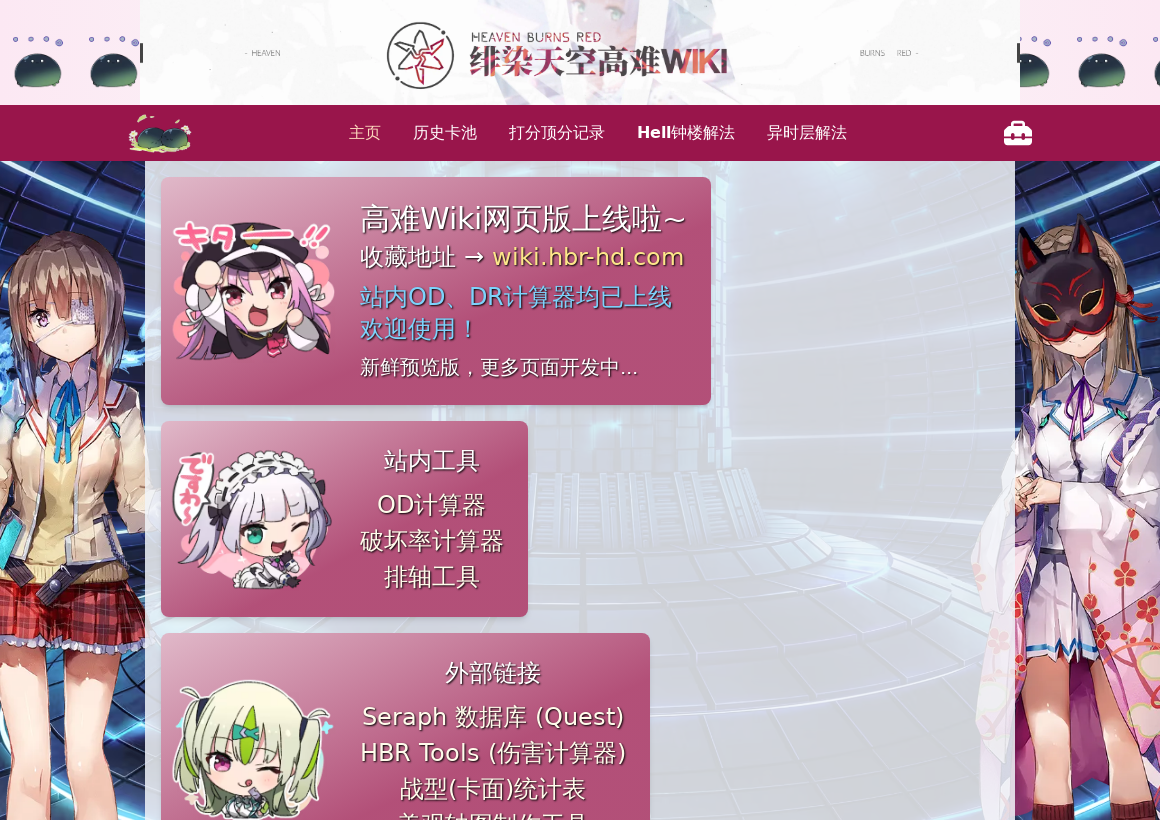